Tests alert functionality by entering text in a name field, clicking an alert button, verifying the alert contains the entered text, and accepting the alert

Starting URL: https://rahulshettyacademy.com/AutomationPractice/

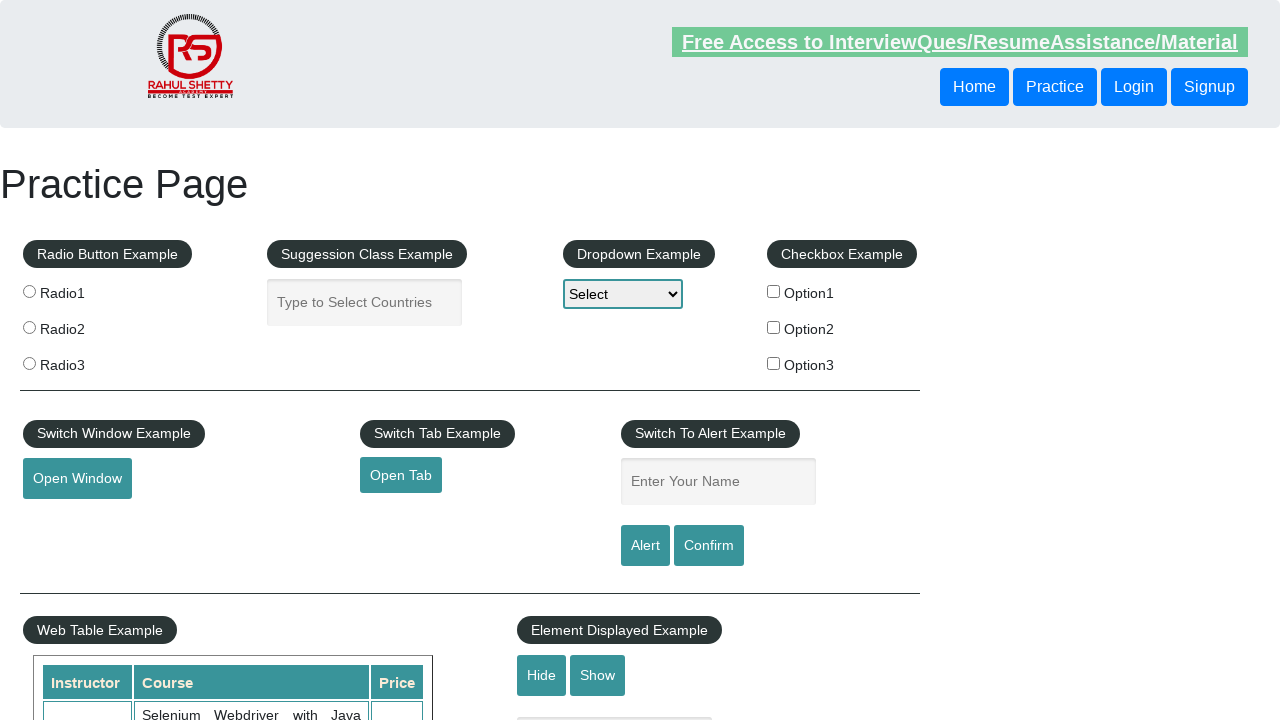

Filled name field with 'option 1' on input#name
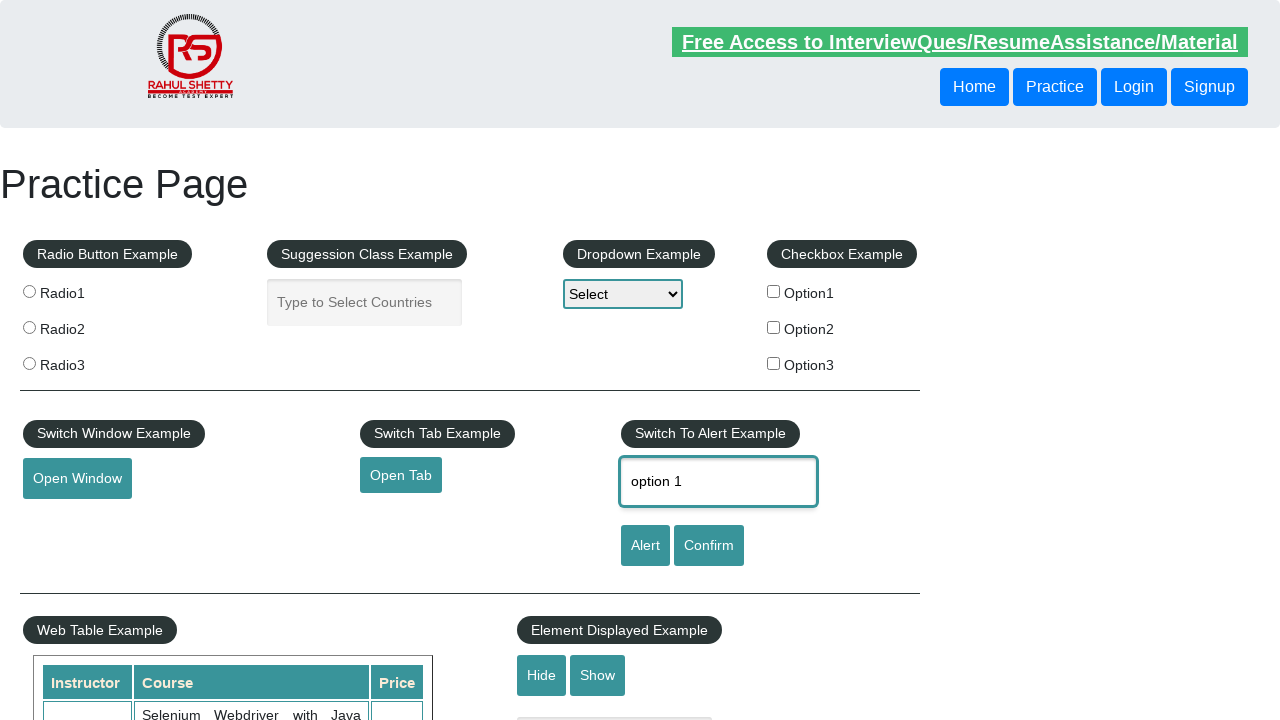

Clicked alert button to trigger first alert at (645, 546) on #alertbtn
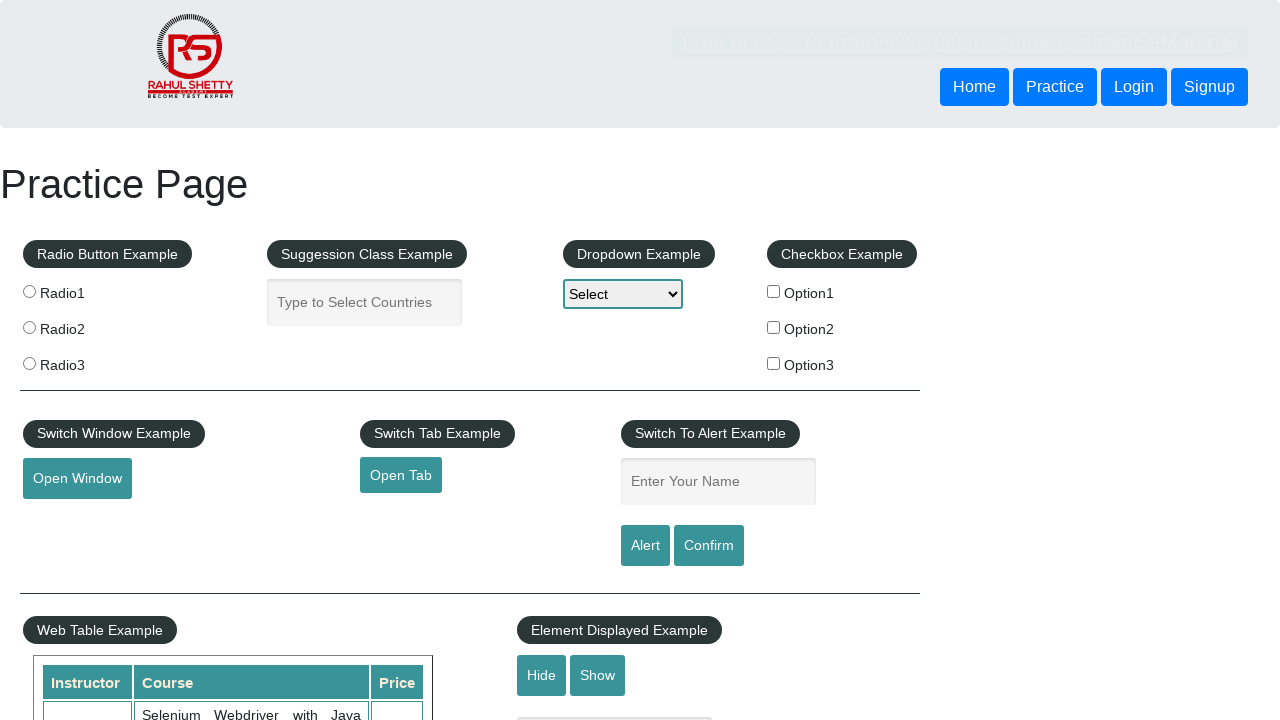

Set up dialog handler to accept alerts
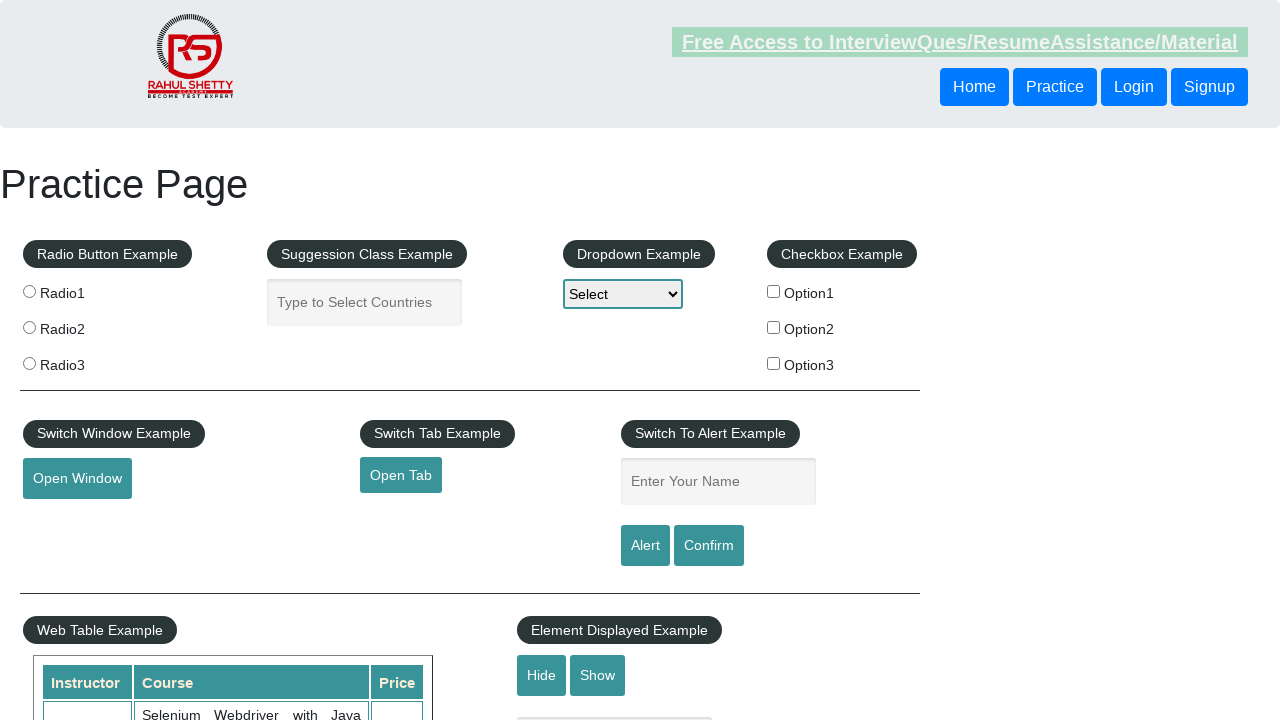

Registered dialog handler to verify alert text contains 'option 1' and accept
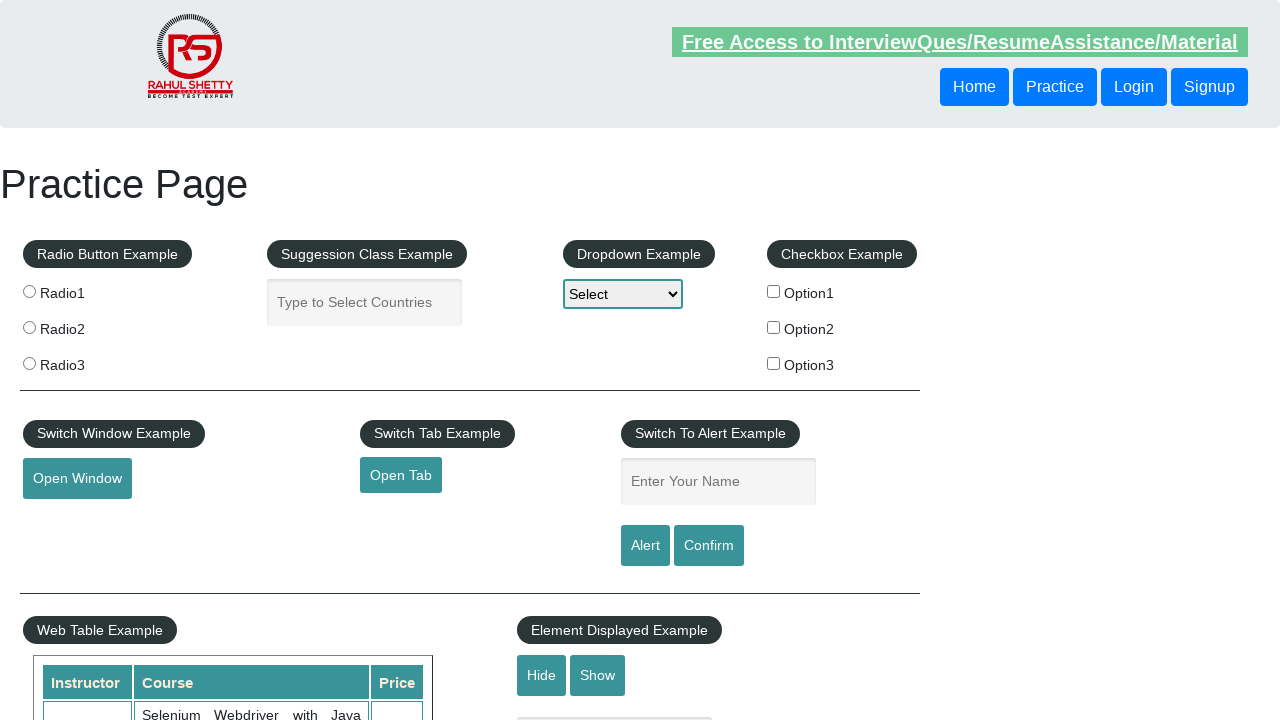

Clicked alert button to trigger second alert with verification at (645, 546) on #alertbtn
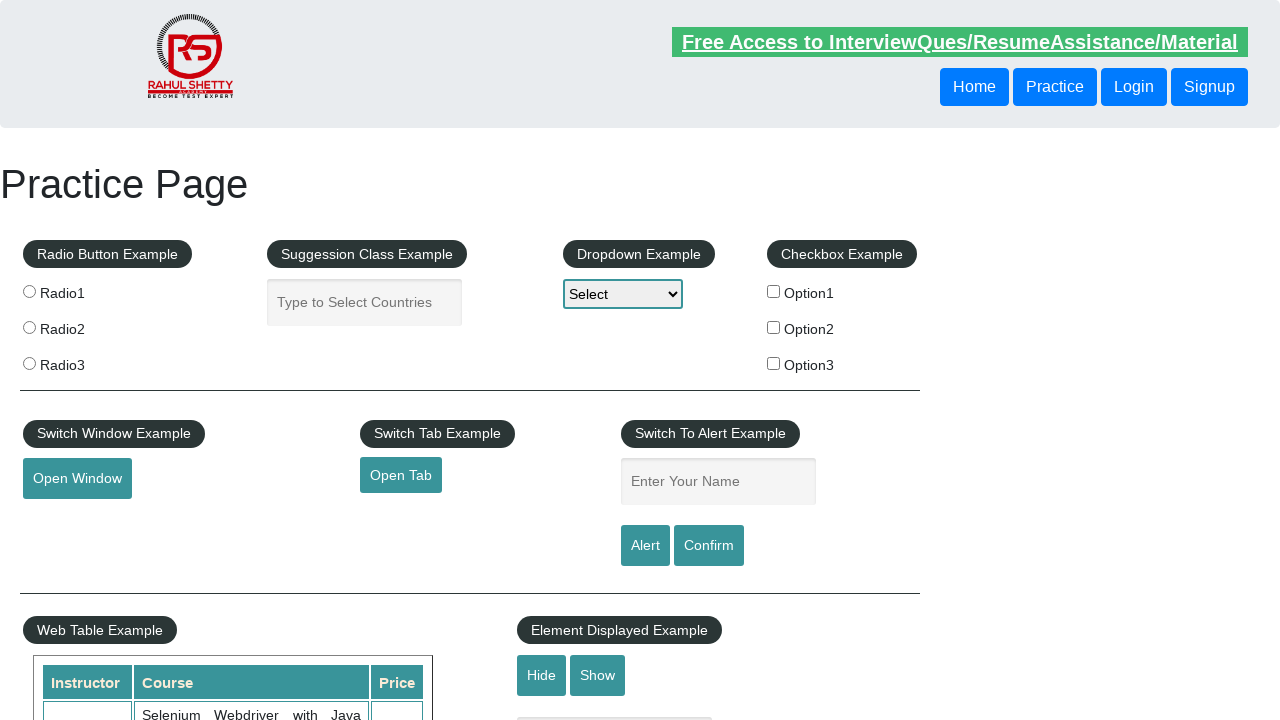

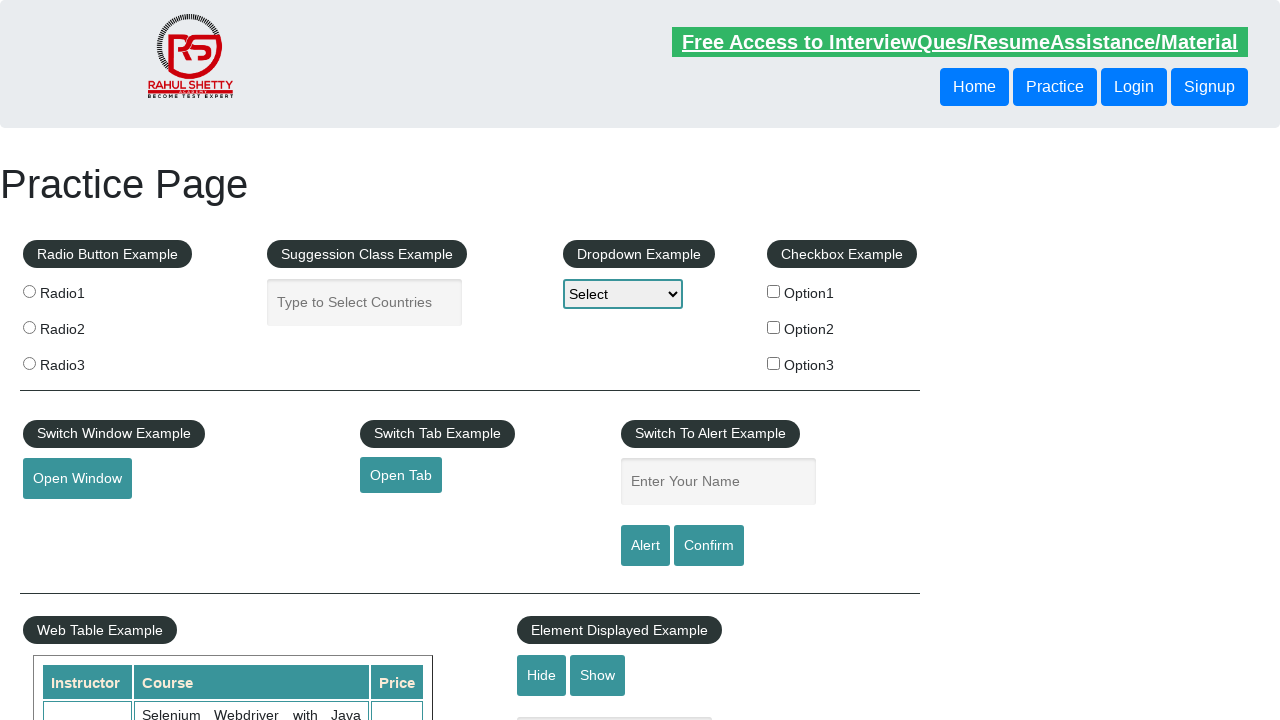